Tests deleting a task while on the Completed filter

Starting URL: https://todomvc4tasj.herokuapp.com/#/completed

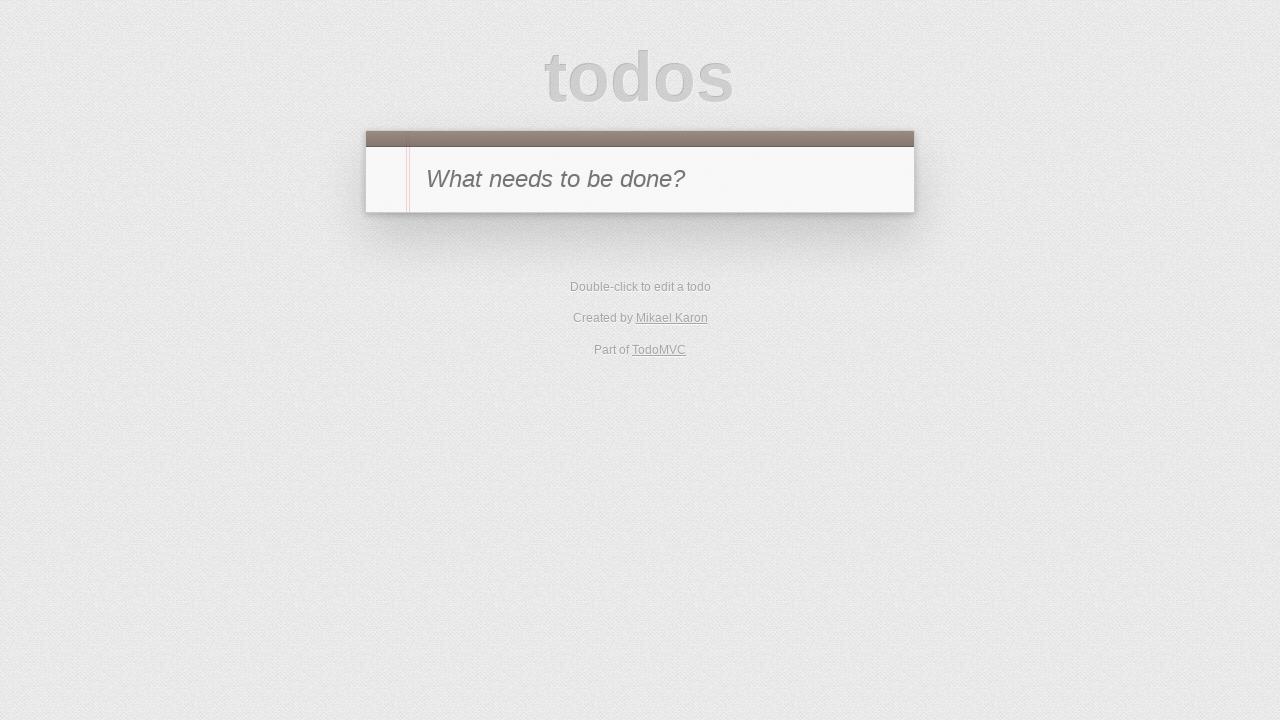

Set up completed task in localStorage
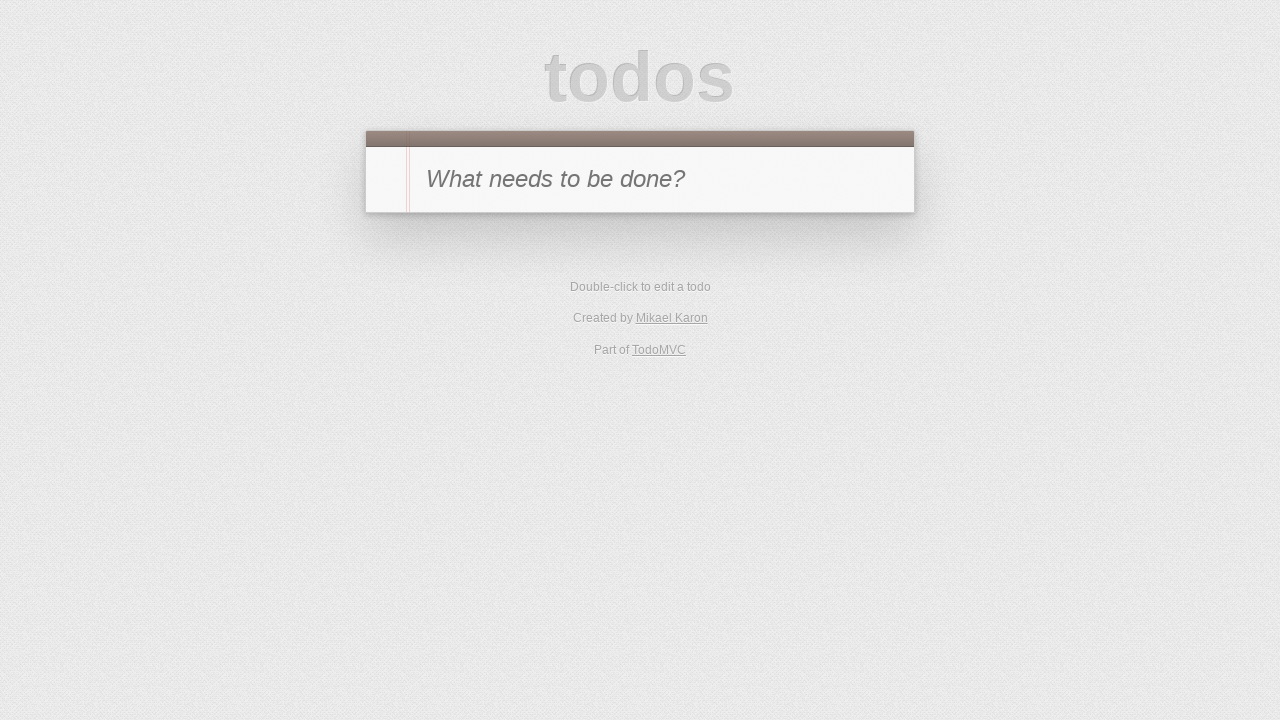

Reloaded page to load task from localStorage
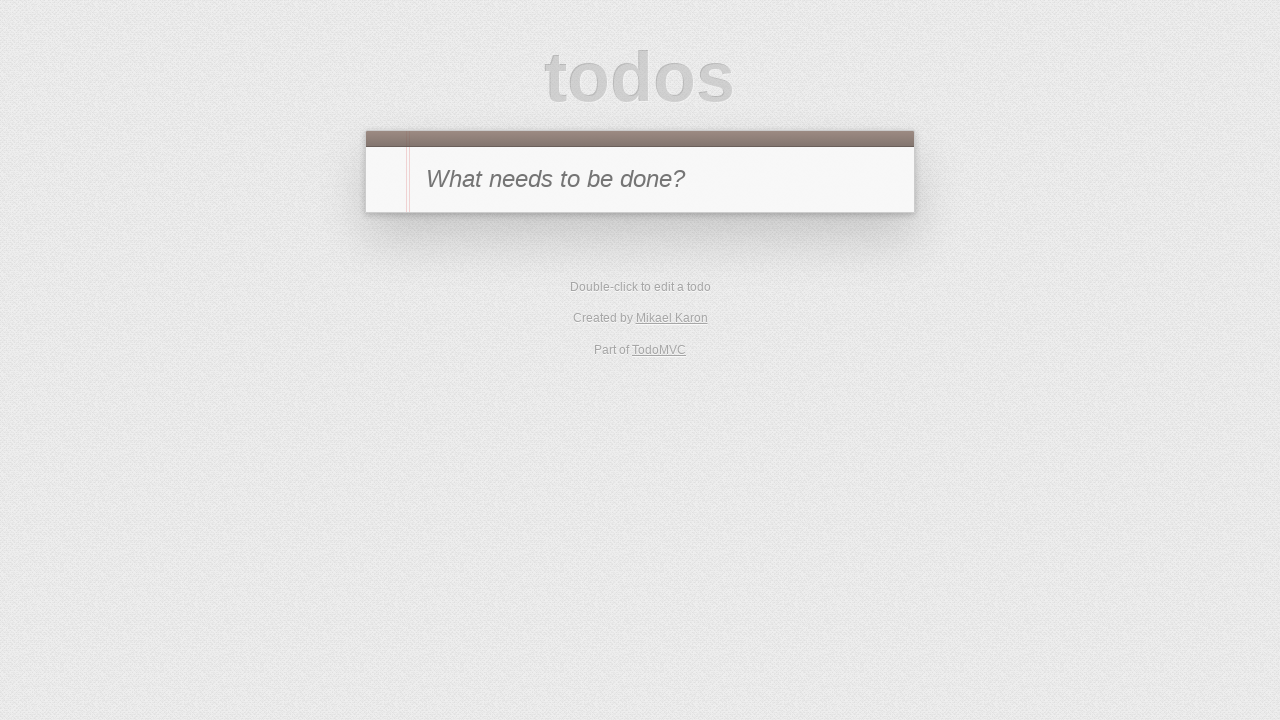

Hovered over completed task to reveal delete button at (640, 242) on #todo-list li:has-text('1')
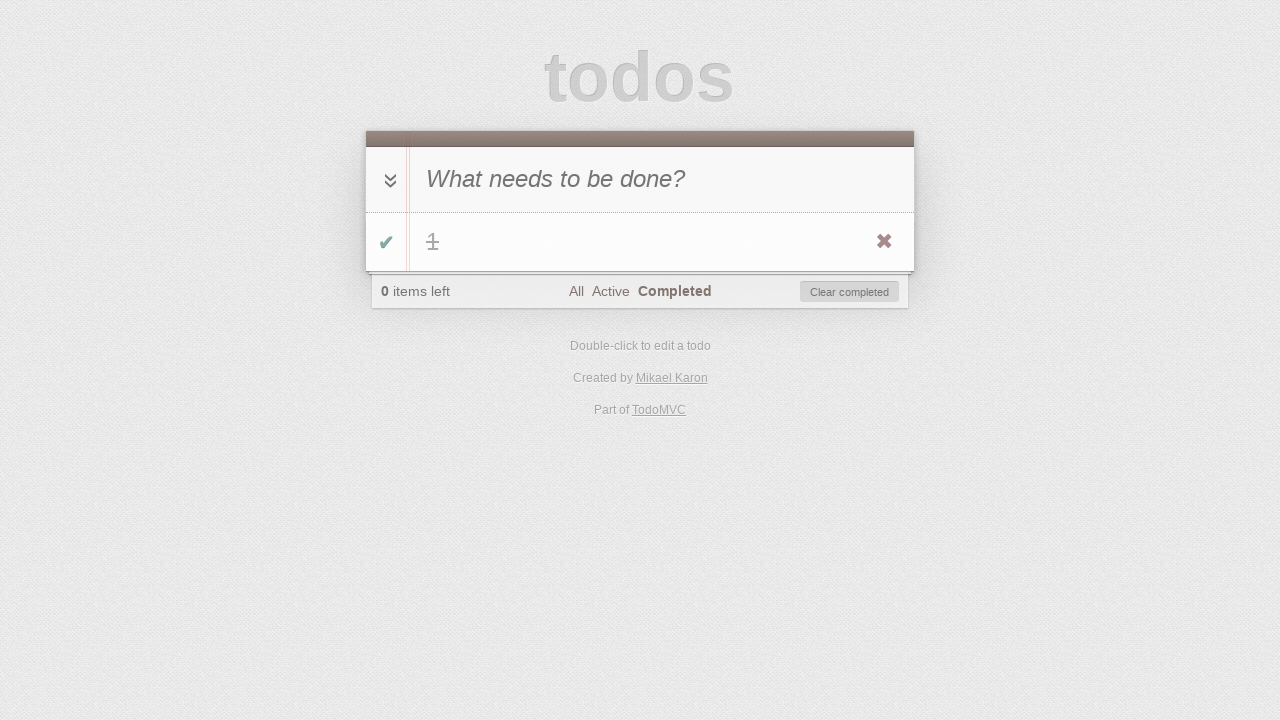

Clicked delete button to remove completed task at (884, 242) on #todo-list li:has-text('1') .destroy
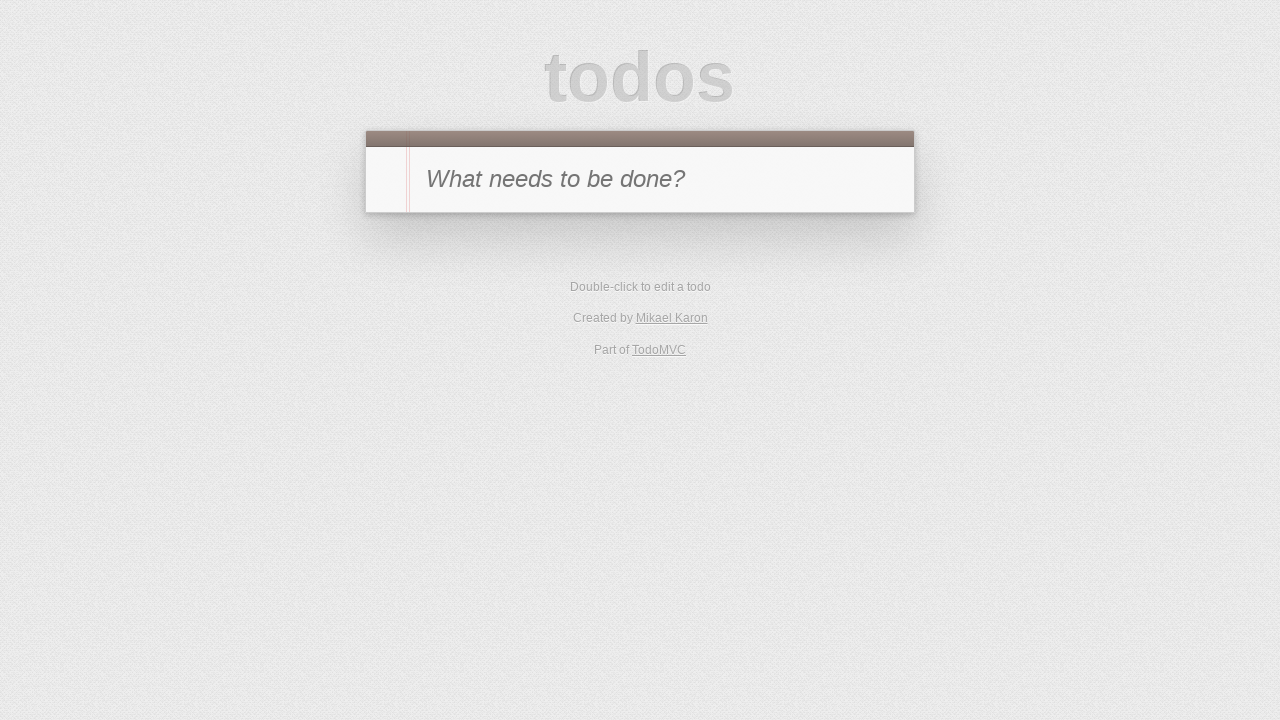

Waited for task deletion to complete
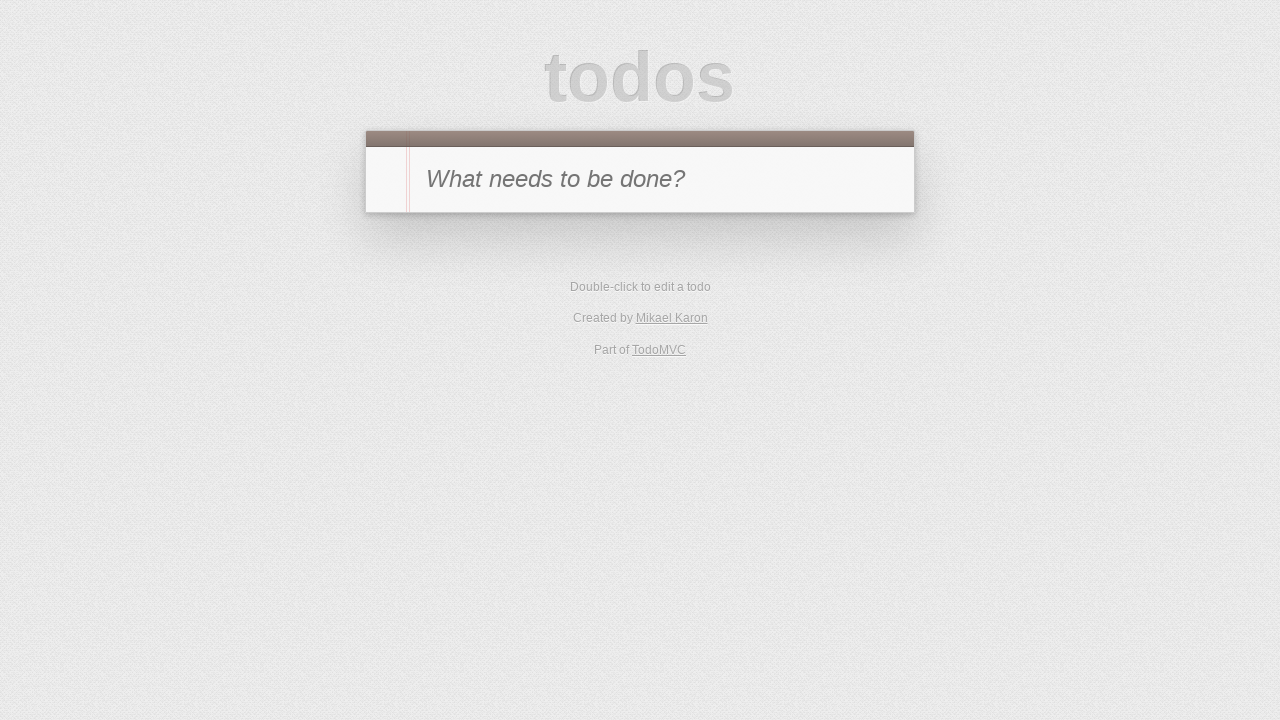

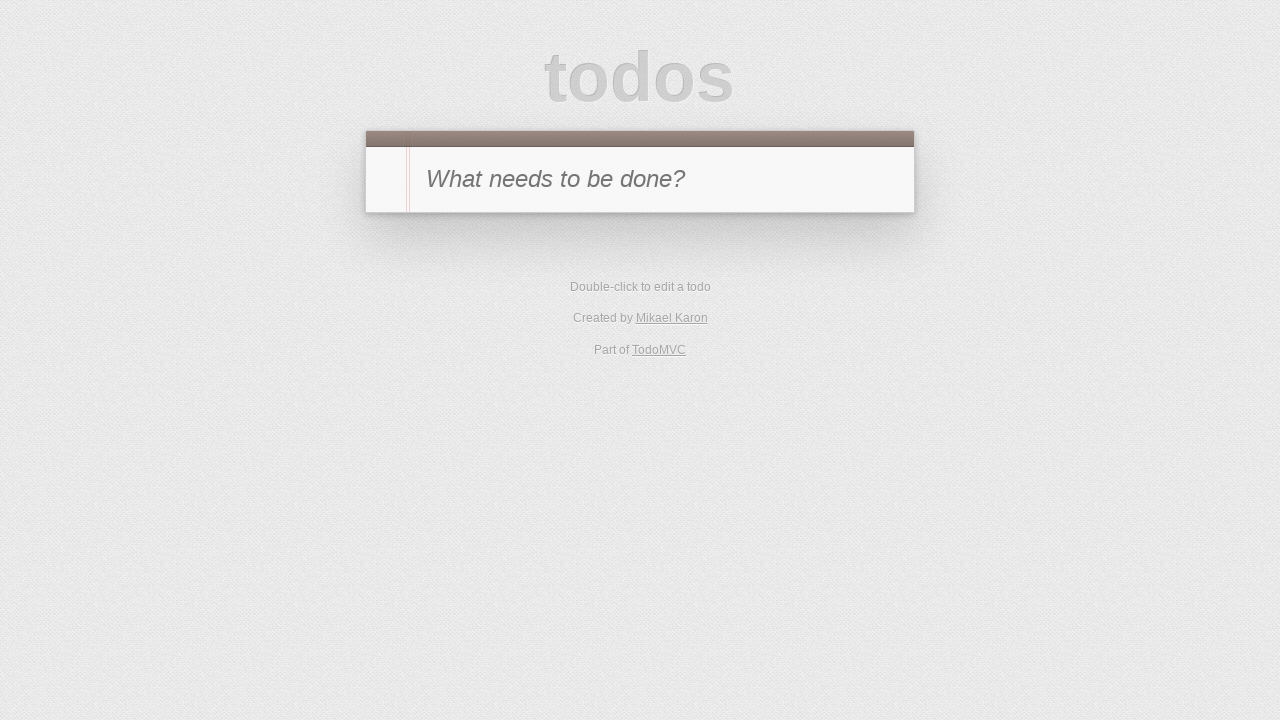